Solves a math problem on a web form by calculating a mathematical expression, filling the answer, selecting checkboxes and radio buttons, then submitting the form

Starting URL: http://suninjuly.github.io/math.html

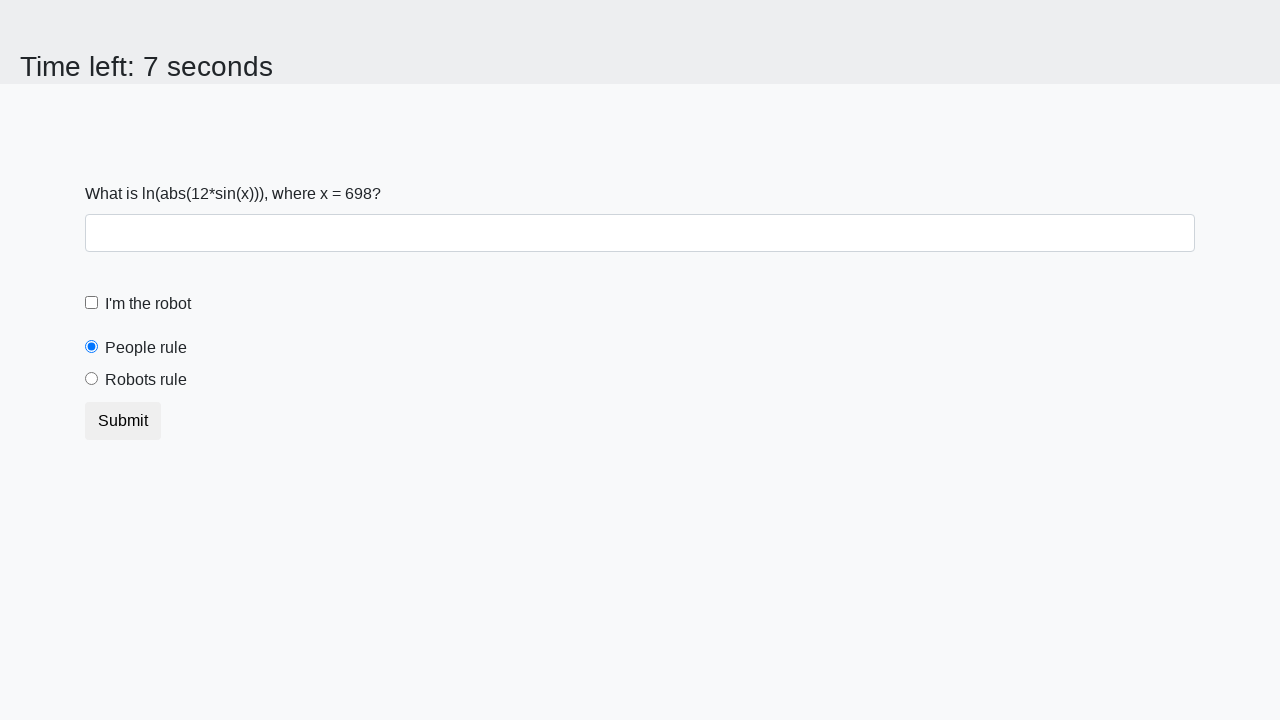

Retrieved the number from the math problem input field
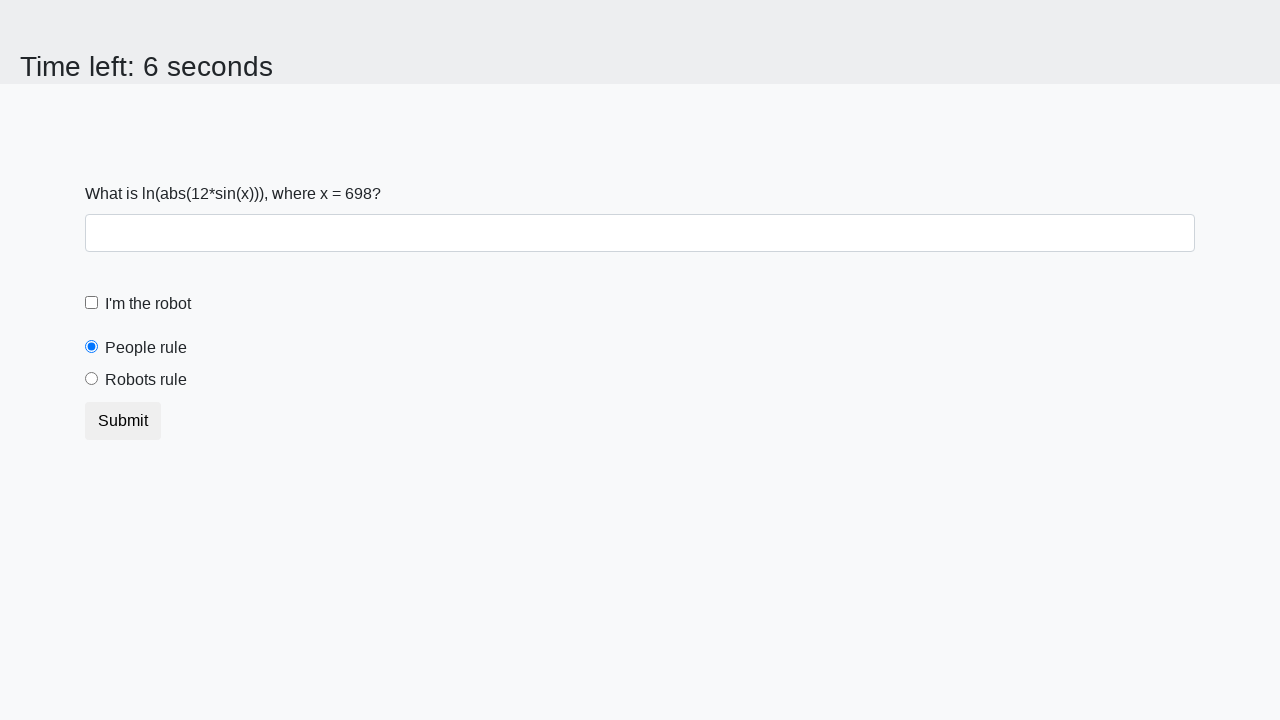

Calculated the mathematical expression result
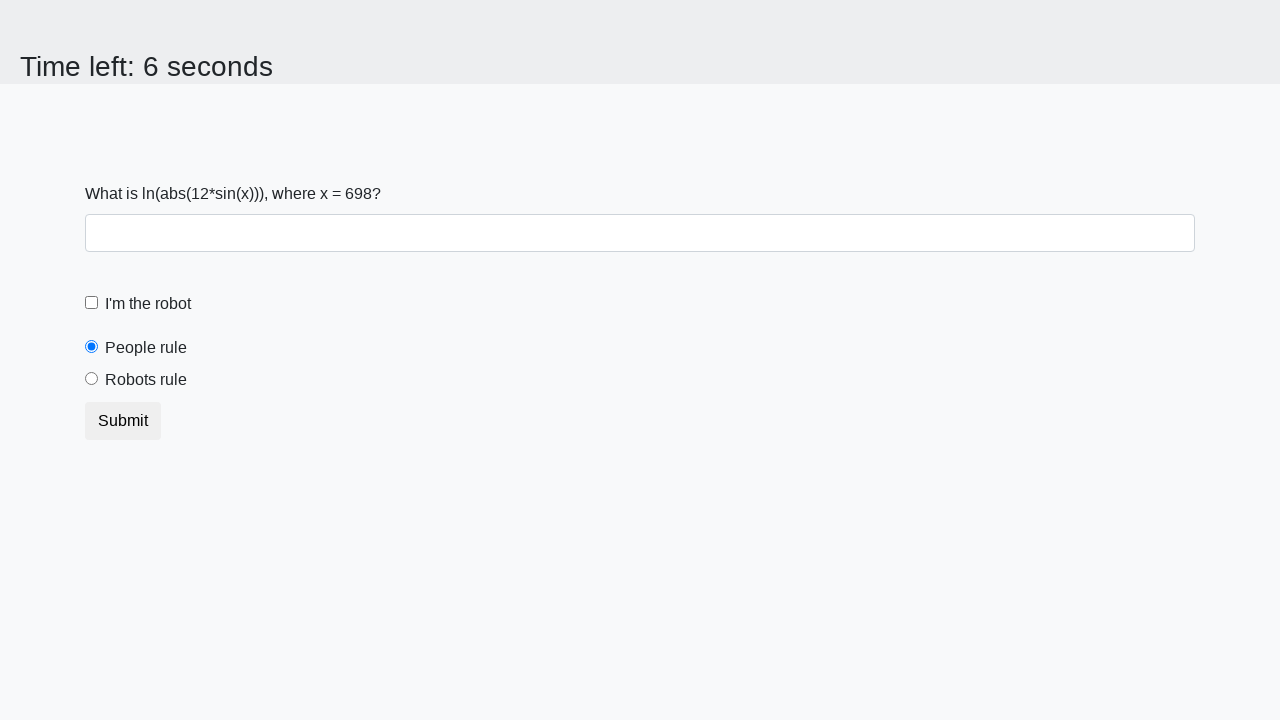

Filled the answer field with calculated result on #answer
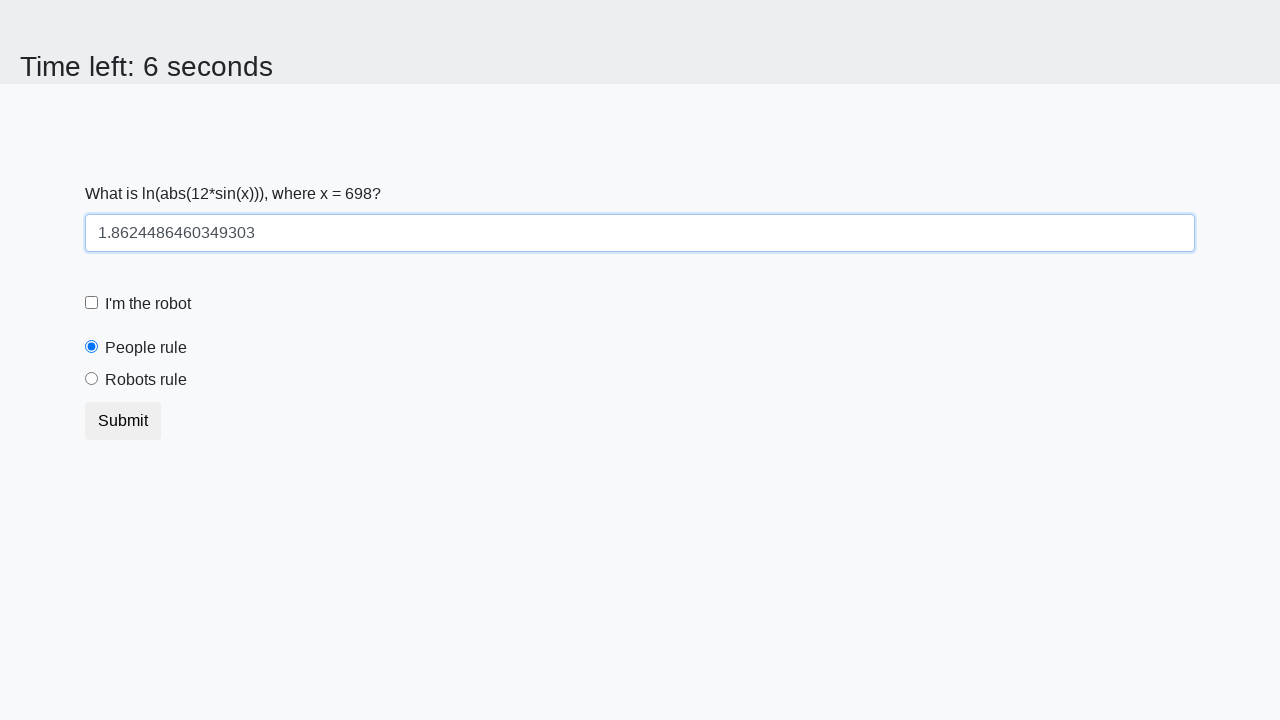

Clicked the robot checkbox at (148, 304) on [for="robotCheckbox"]
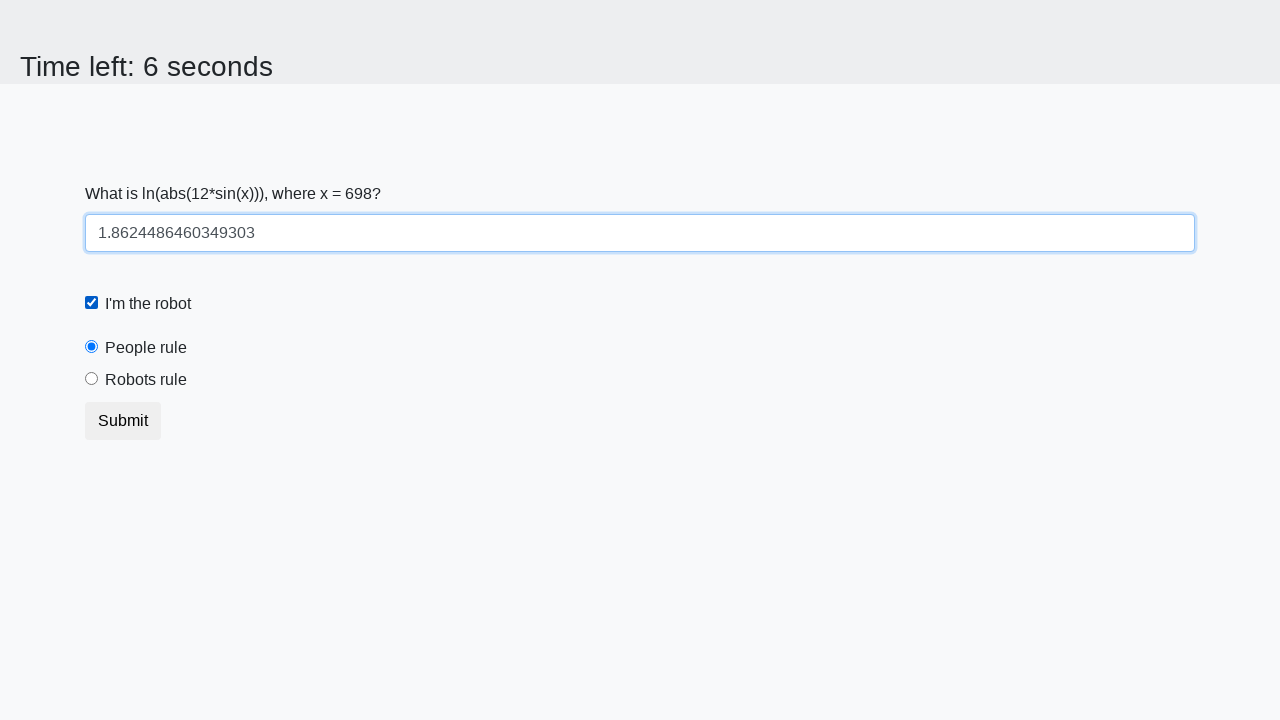

Clicked the 'robots rule' radio button at (146, 380) on [for="robotsRule"]
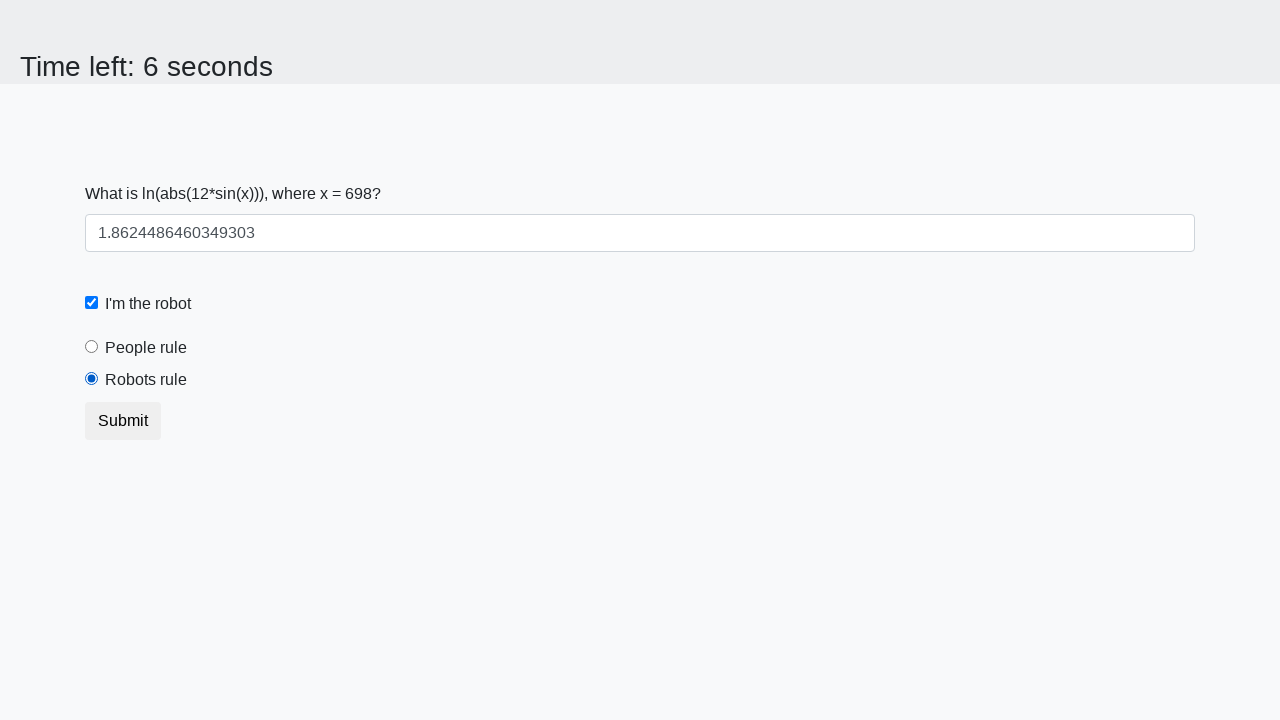

Submitted the form at (123, 421) on [type="submit"]
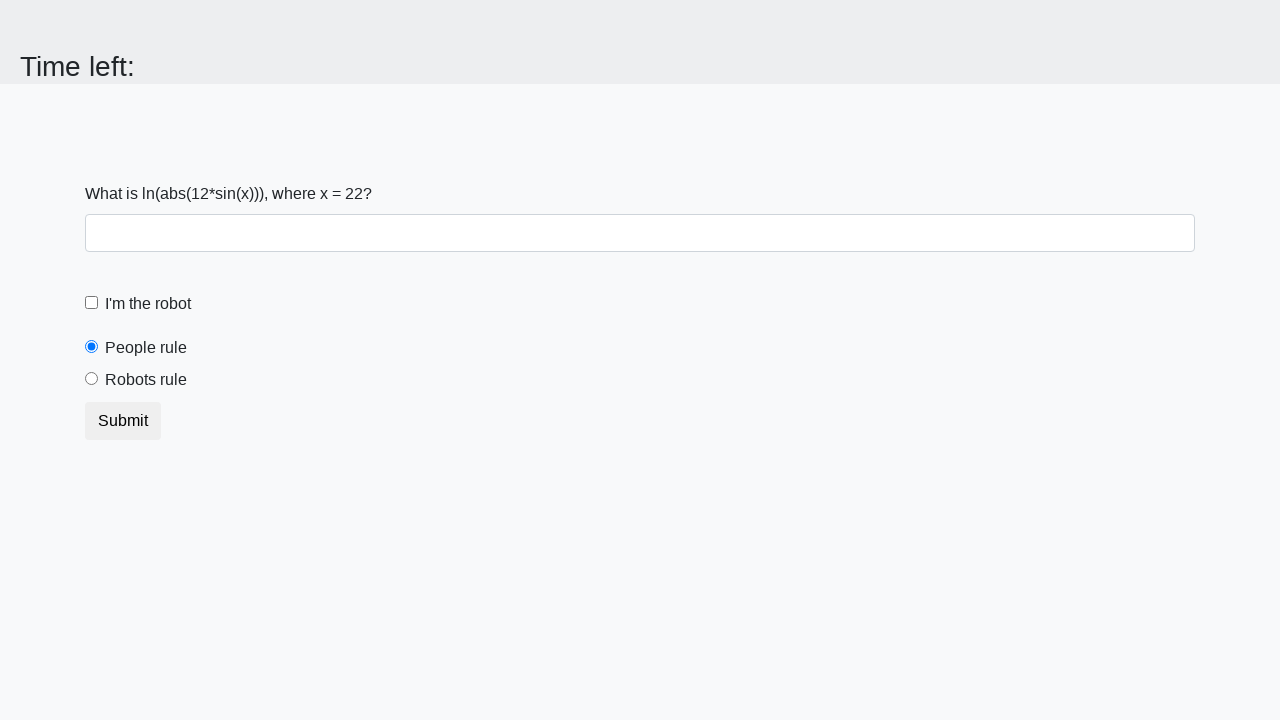

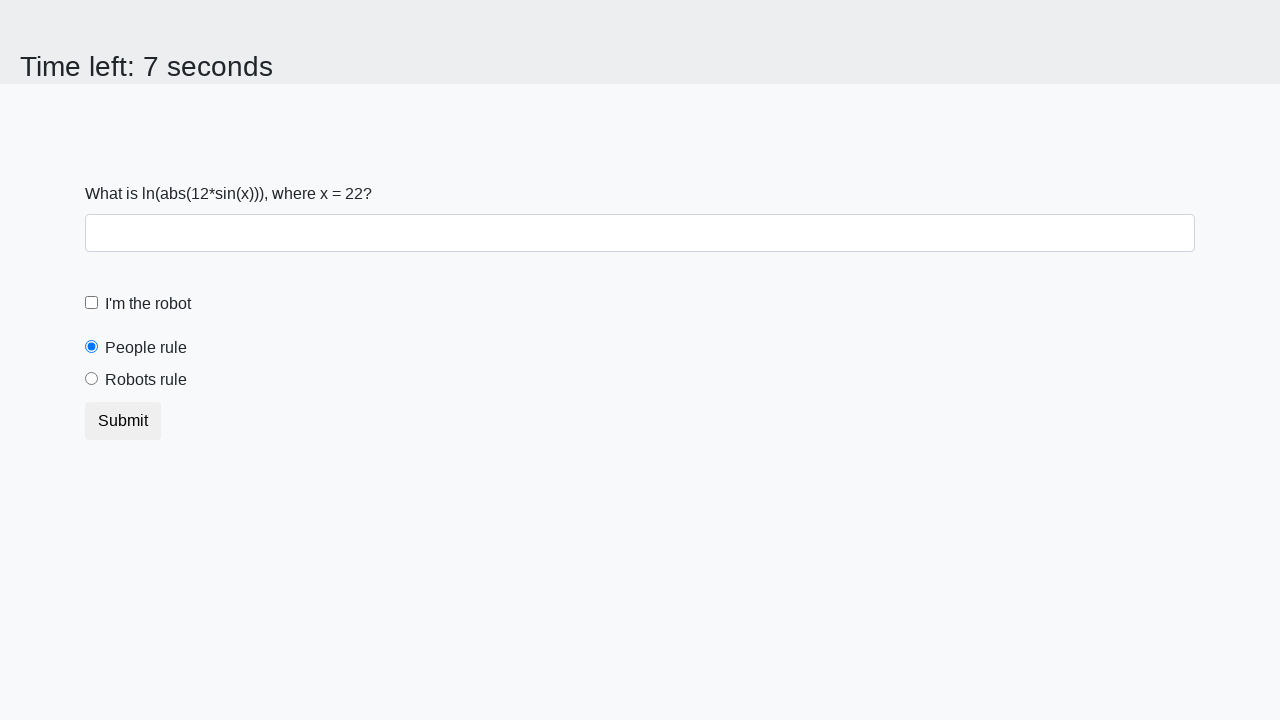